Tests a registration form by filling in first name, last name, and email fields, then submitting and verifying the success message

Starting URL: http://suninjuly.github.io/registration1.html

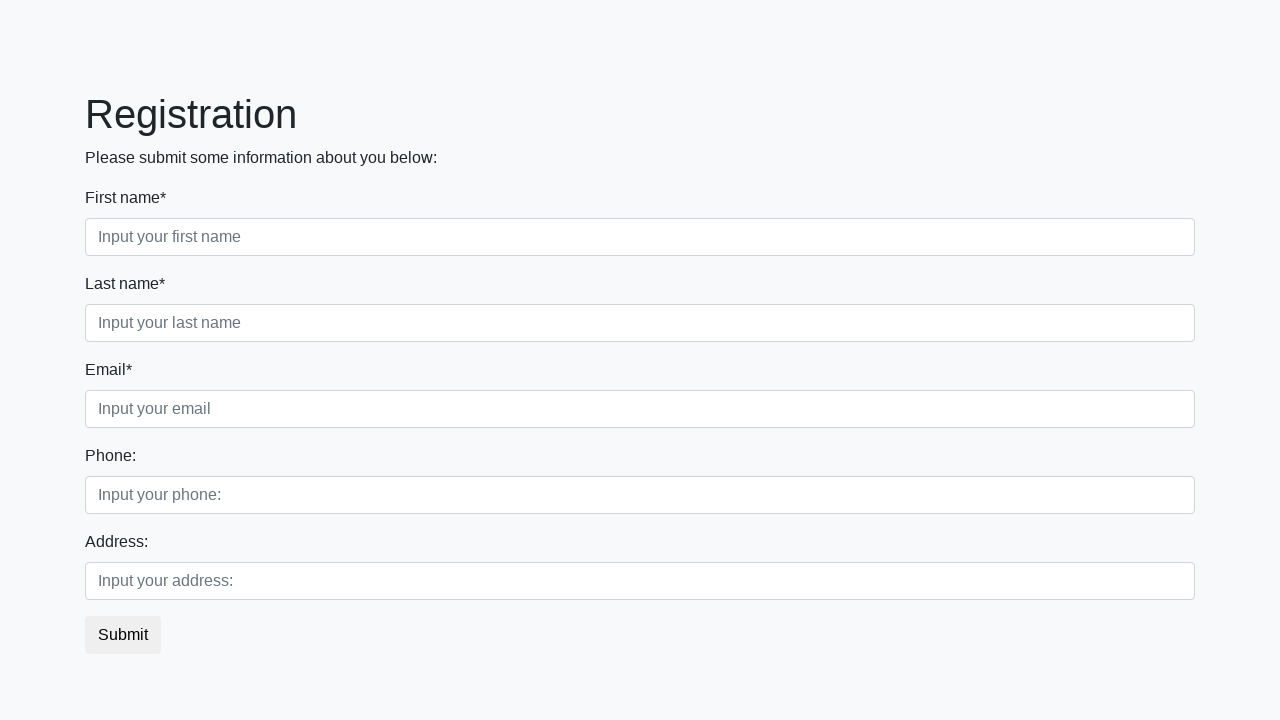

Filled first name field with 'Alexander' on //div[@class='first_block']//input[@class='form-control first']
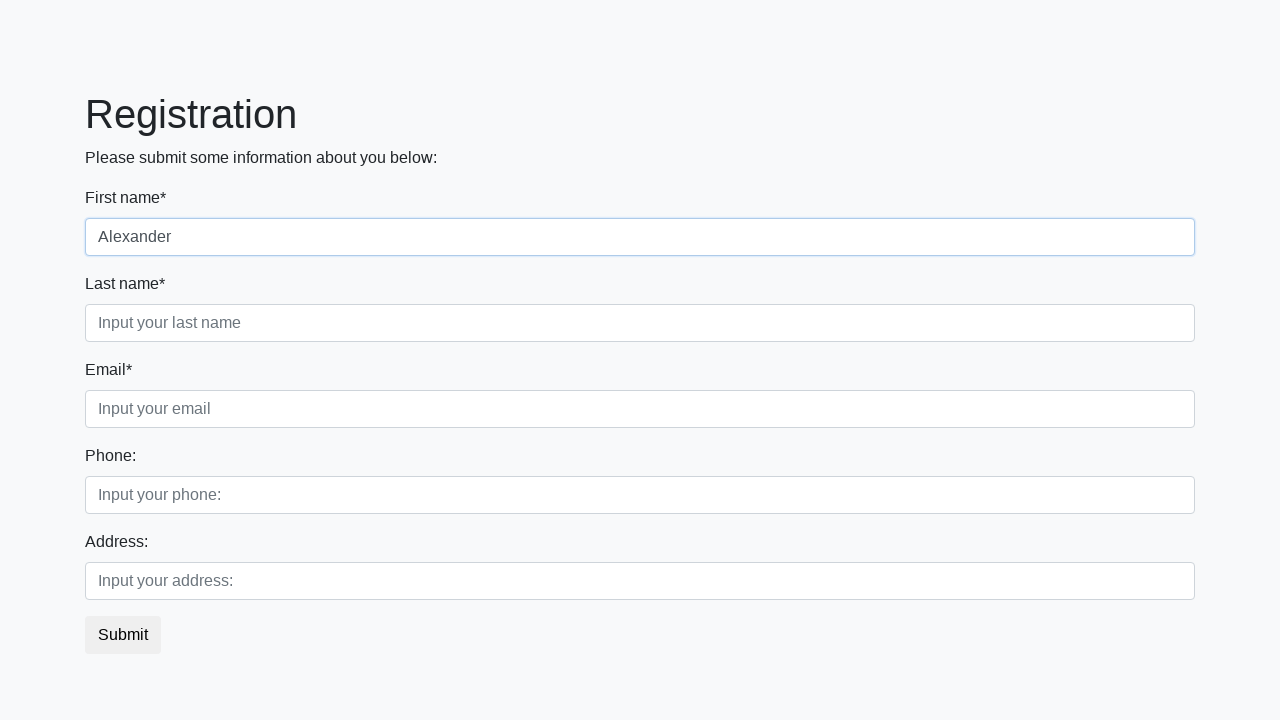

Filled last name field with 'Johnson' on //div[@class='first_block']//input[@class='form-control second']
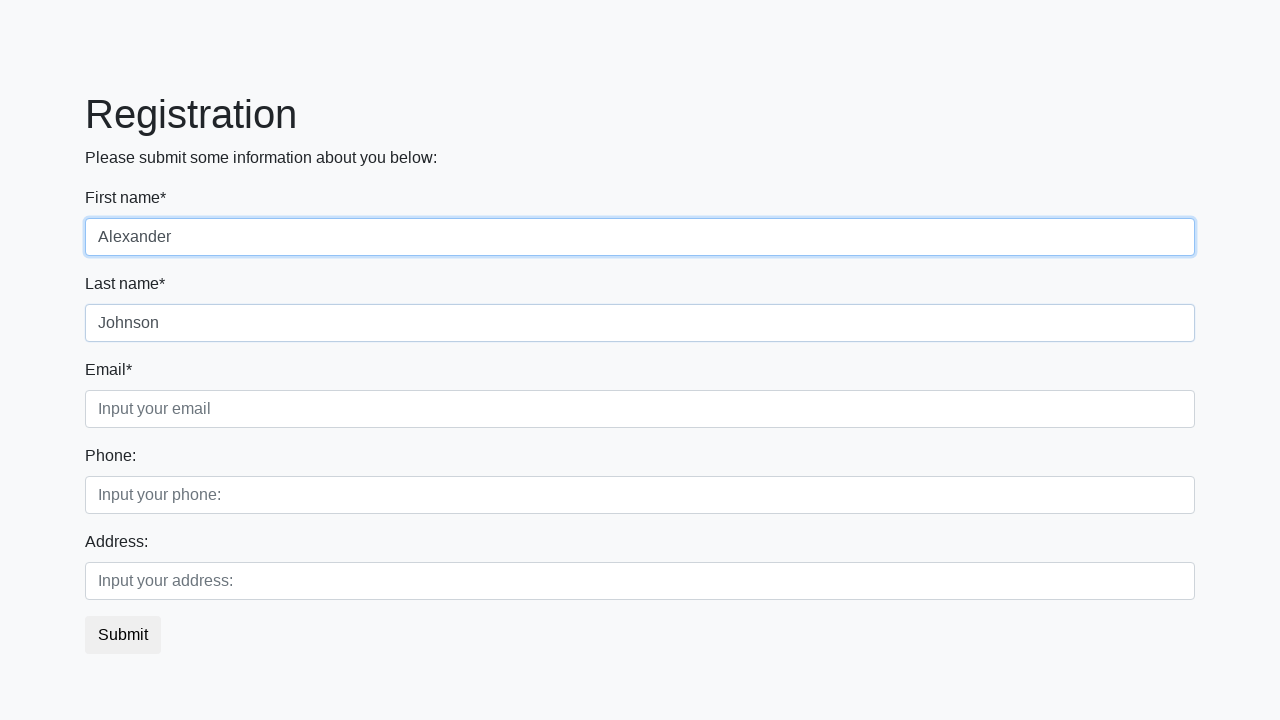

Filled email field with 'alex.johnson@example.com' on //div[@class='first_block']//input[@class='form-control third']
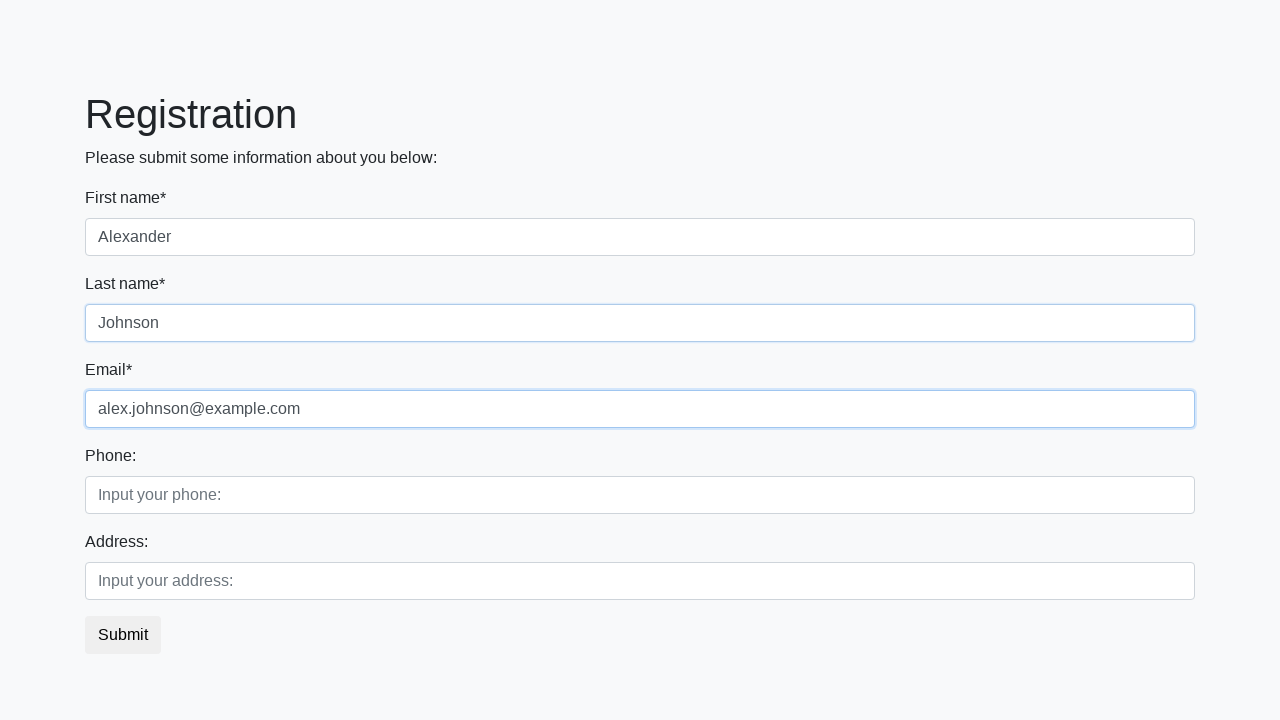

Clicked submit button to register at (123, 635) on button.btn
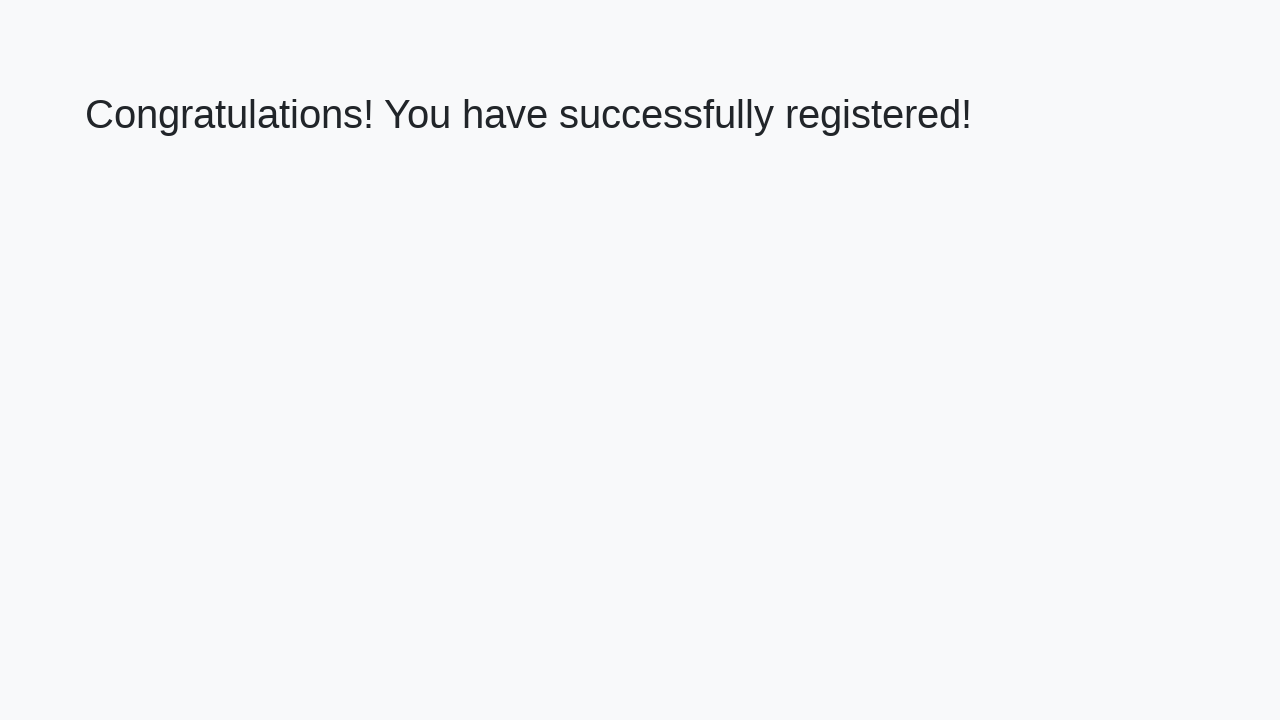

Success message (h1 element) appeared
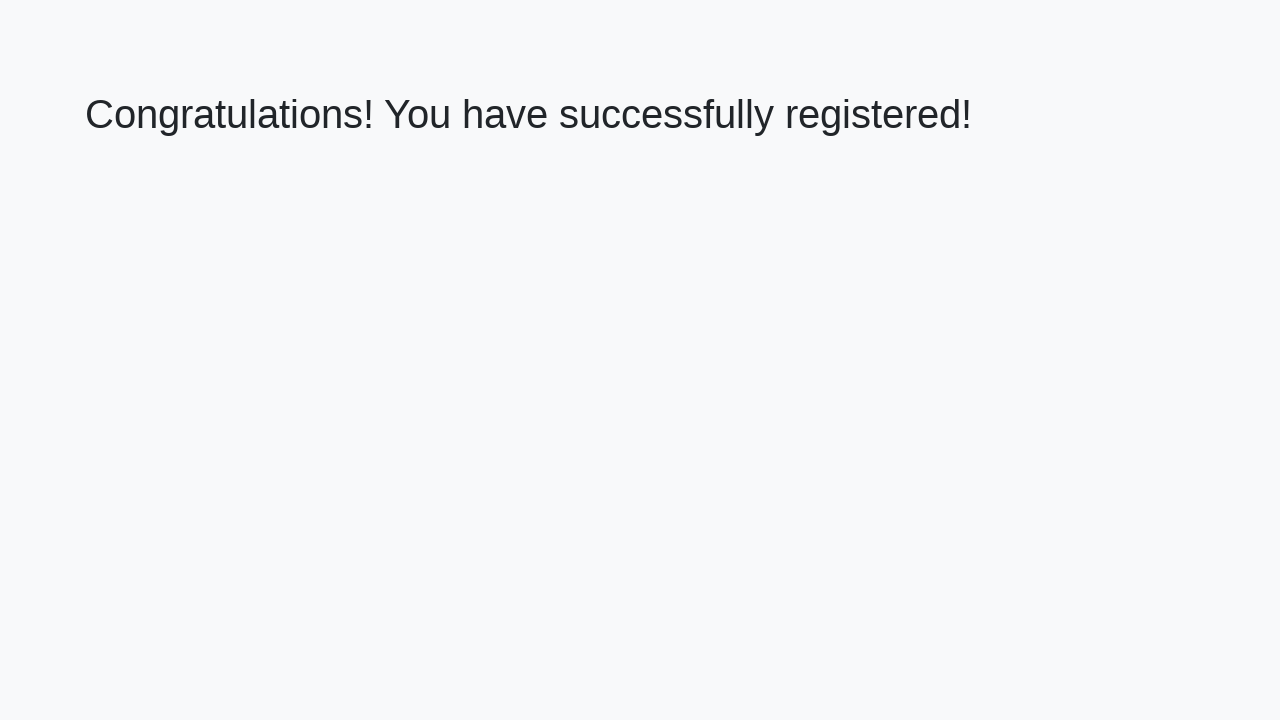

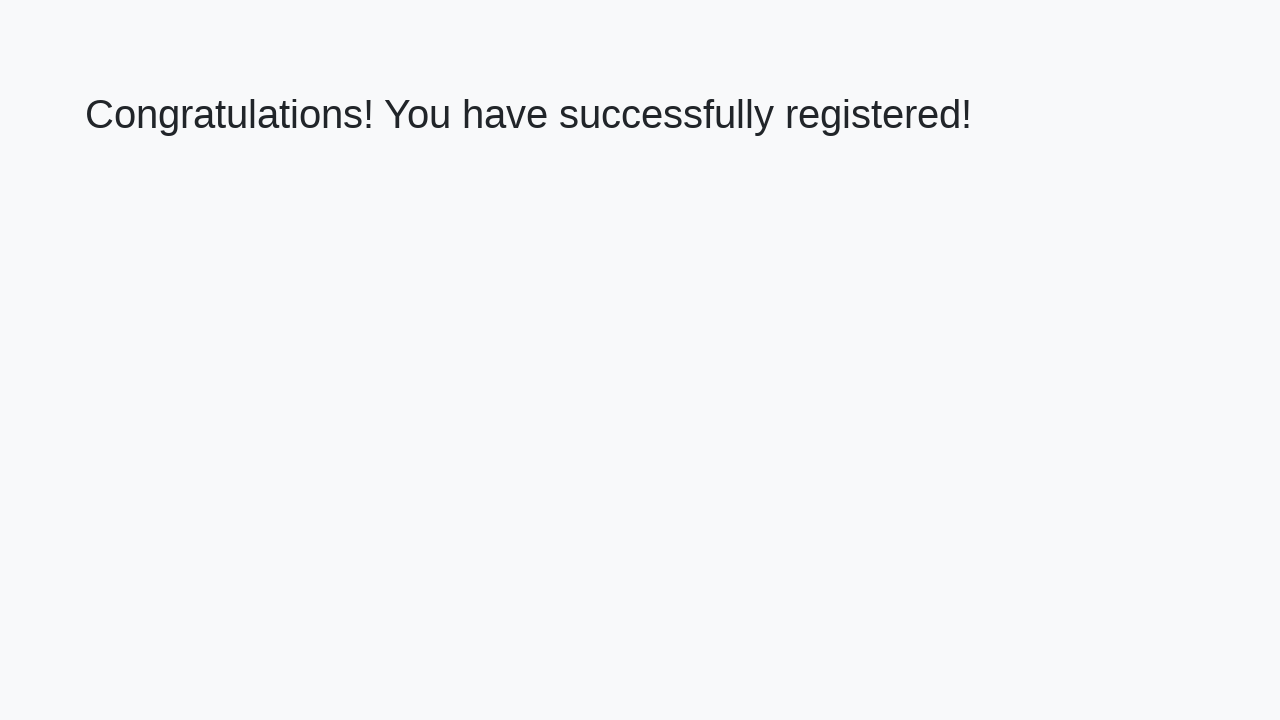